Tests a text box form by filling in name, email, current address, and permanent address fields, then submitting the form and verifying the output displays correctly.

Starting URL: http://demoqa.com/text-box

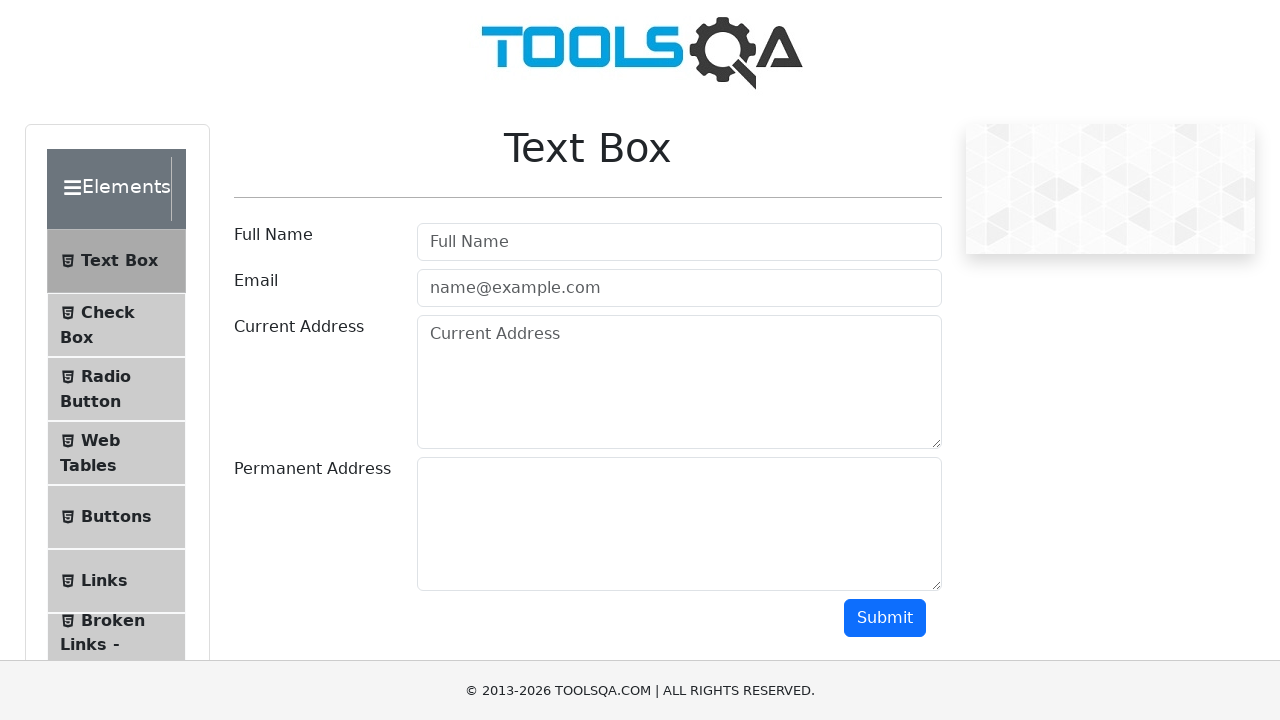

Filled full name field with 'Automation' on #userName
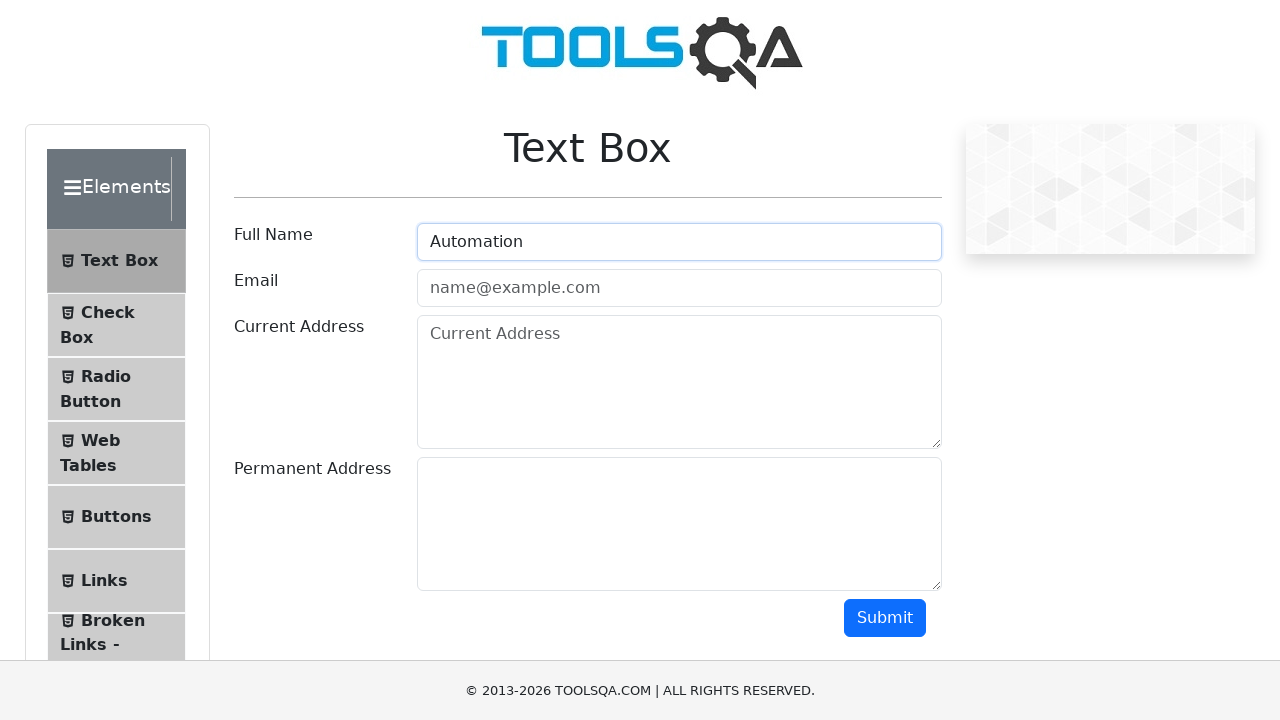

Filled email field with 'Testing@gmail.com' on #userEmail
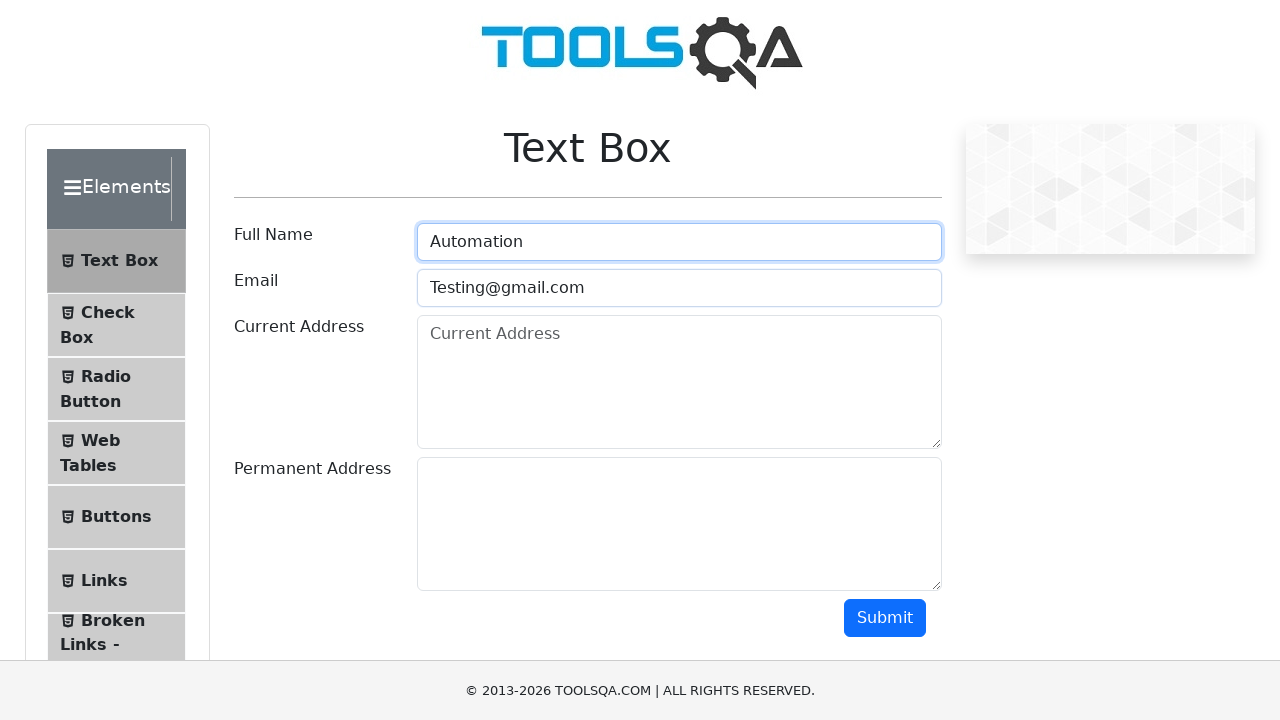

Filled current address field with 'Testing Current Address part 1' on #currentAddress
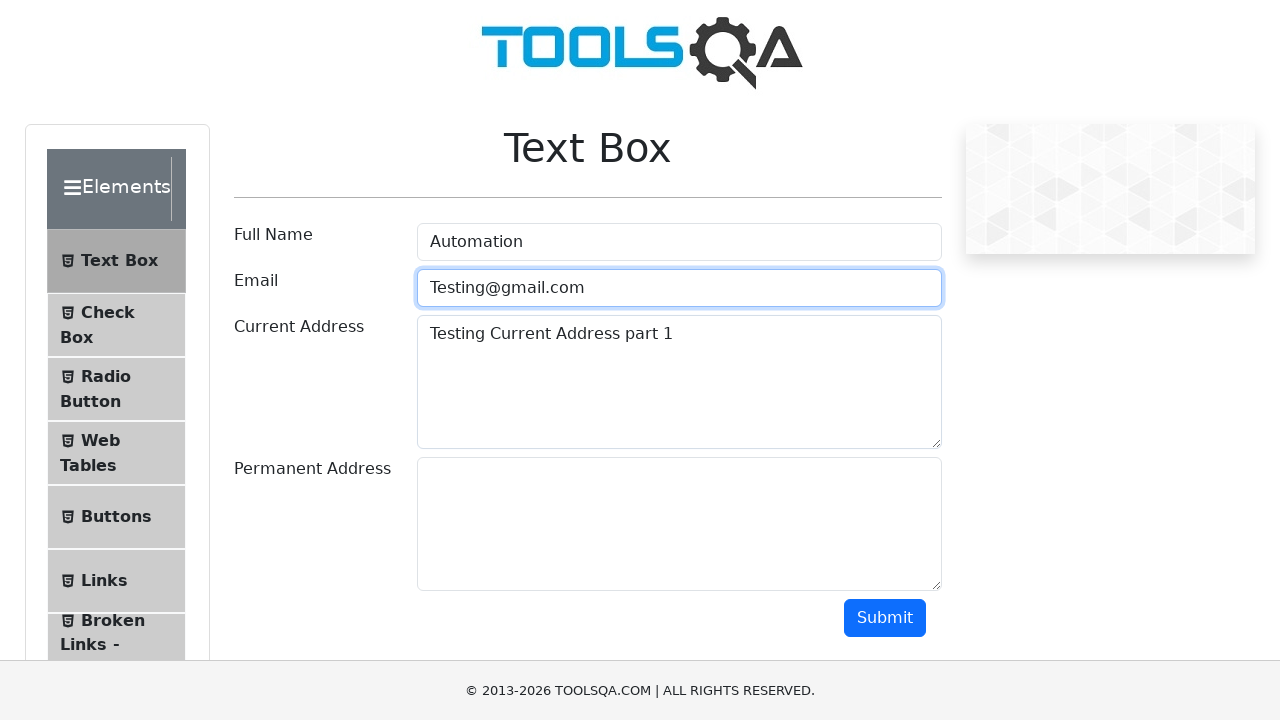

Filled permanent address field with 'Testing Current Address part 2' on #permanentAddress
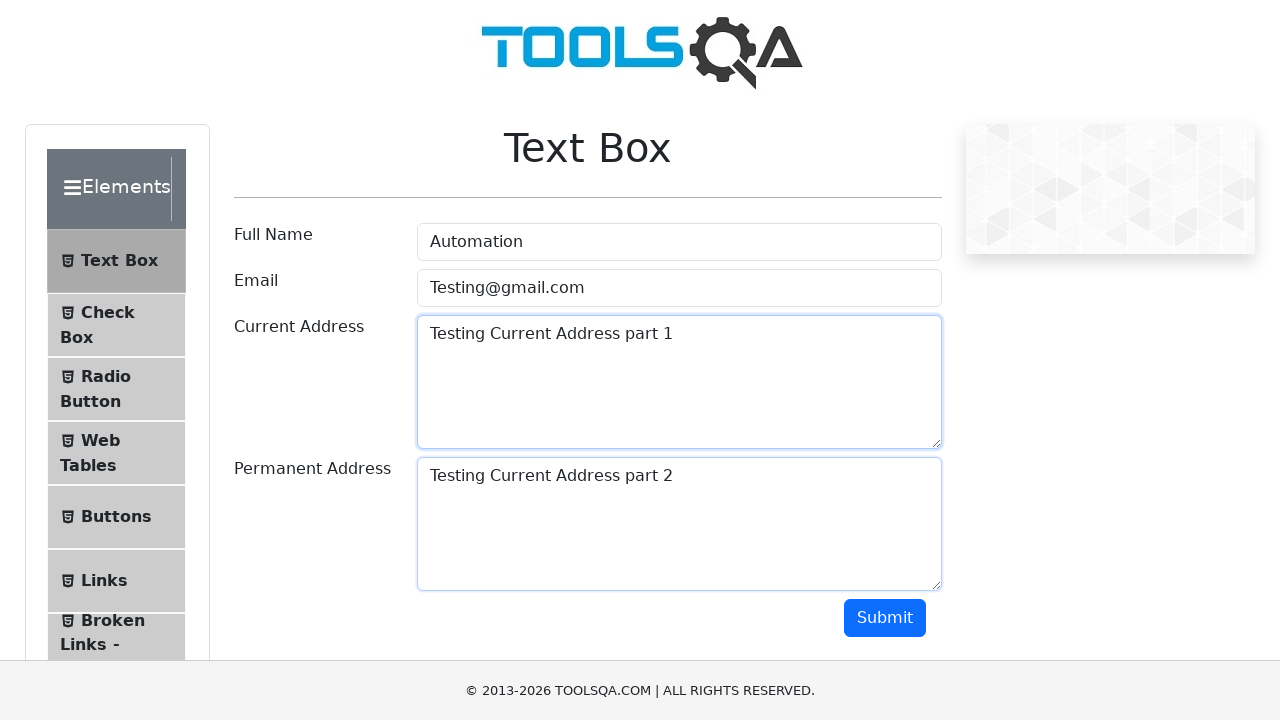

Clicked submit button to submit the form at (885, 618) on button.btn.btn-primary
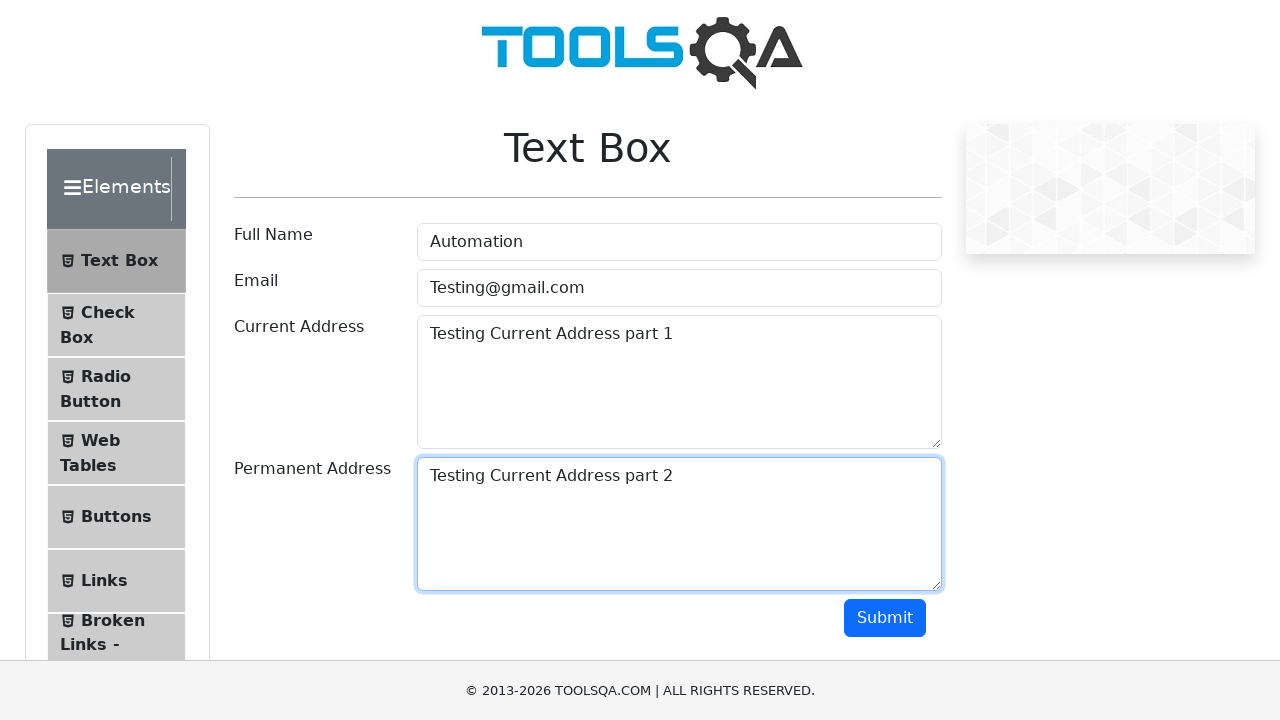

Name output field appeared after form submission
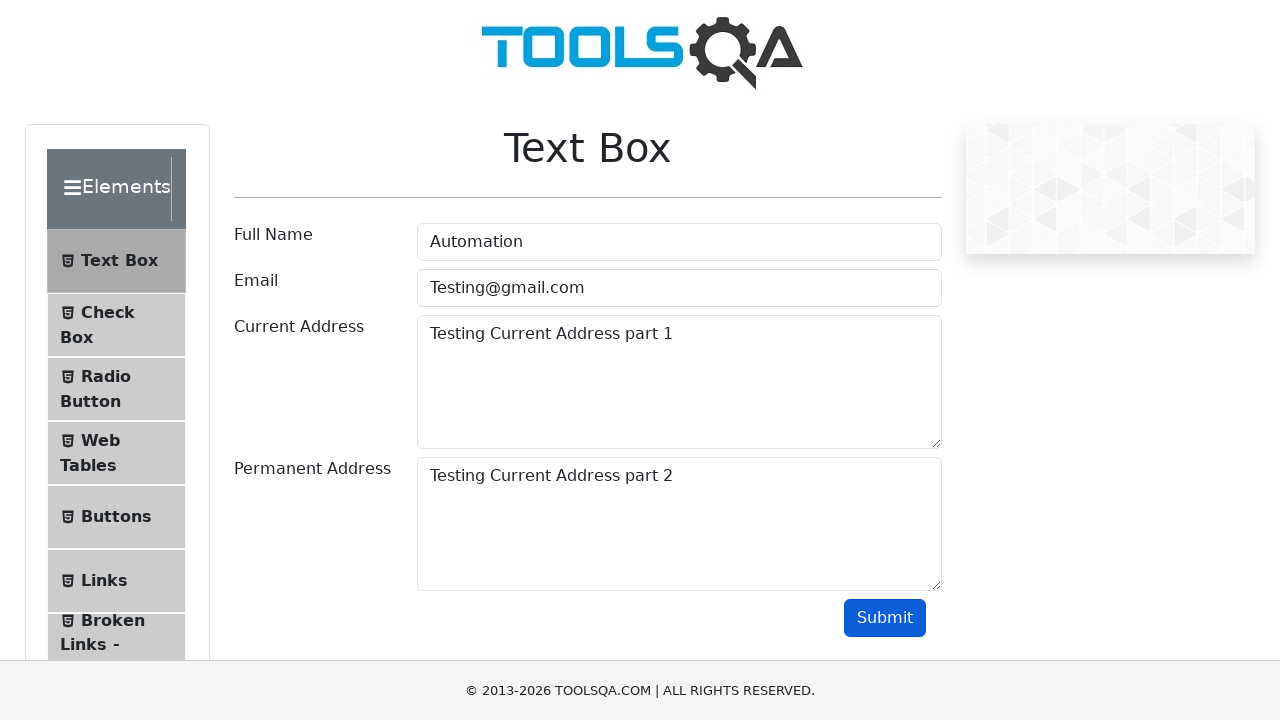

Email output field appeared, verifying form submission was successful
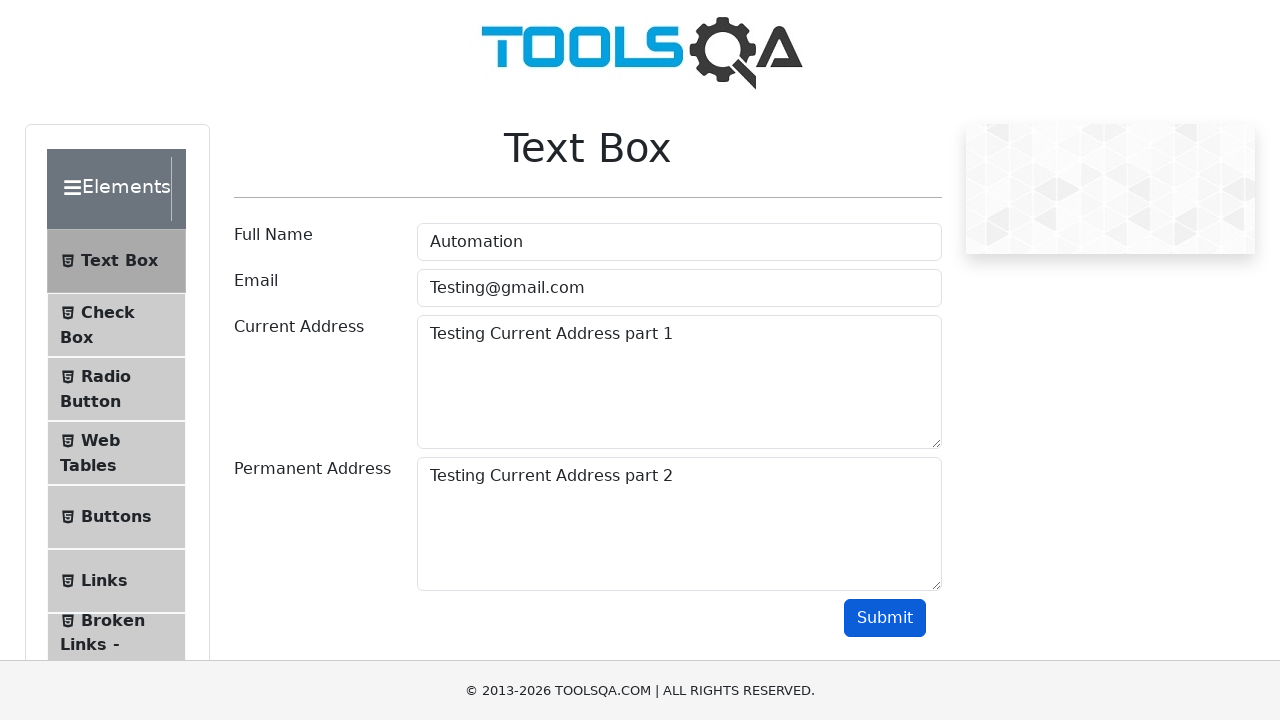

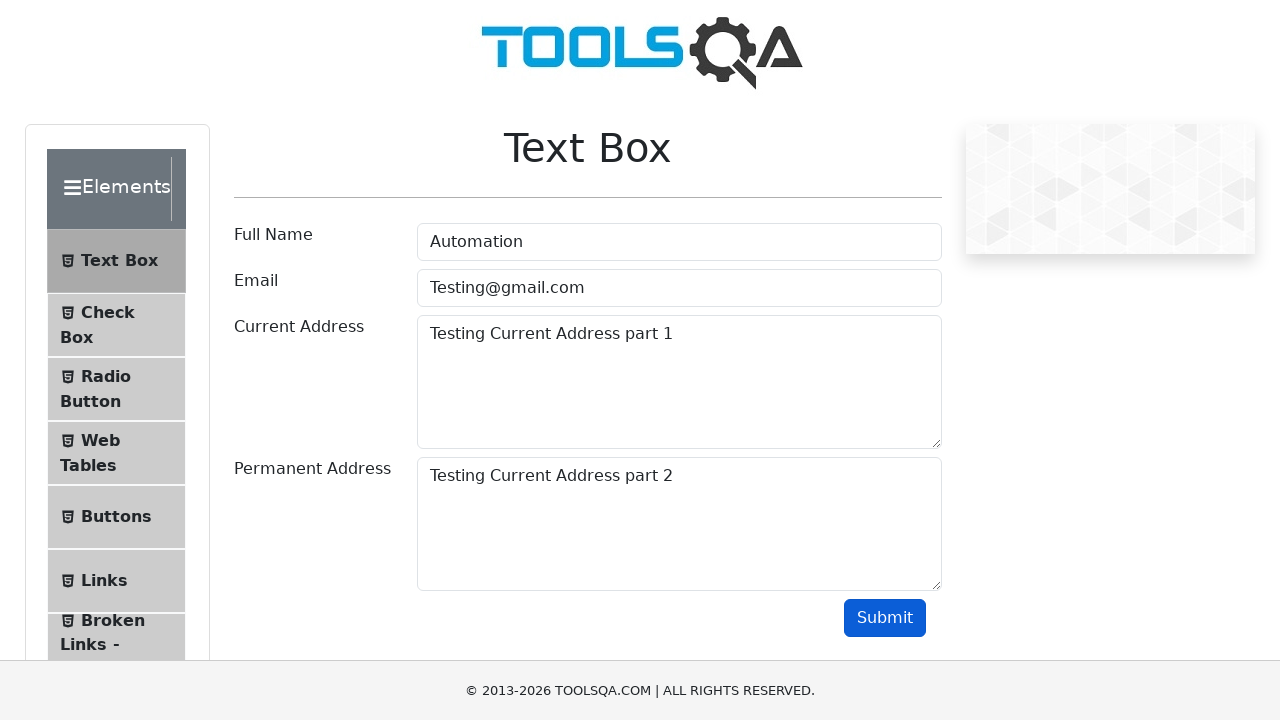